Tests right-click context menu functionality by performing a context click on a designated area, verifying the alert message, then clicking a link to open a new window and verifying the page title.

Starting URL: https://the-internet.herokuapp.com/context_menu

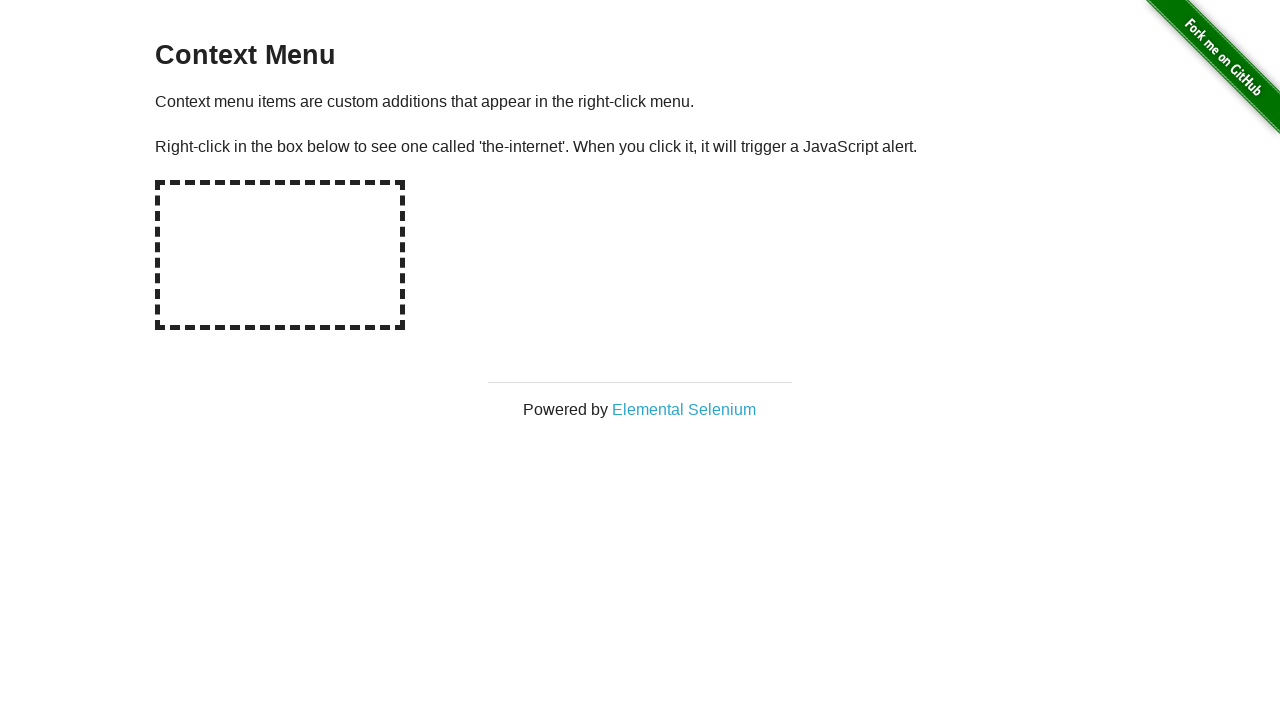

Right-clicked on hot-spot area to trigger context menu at (280, 255) on #hot-spot
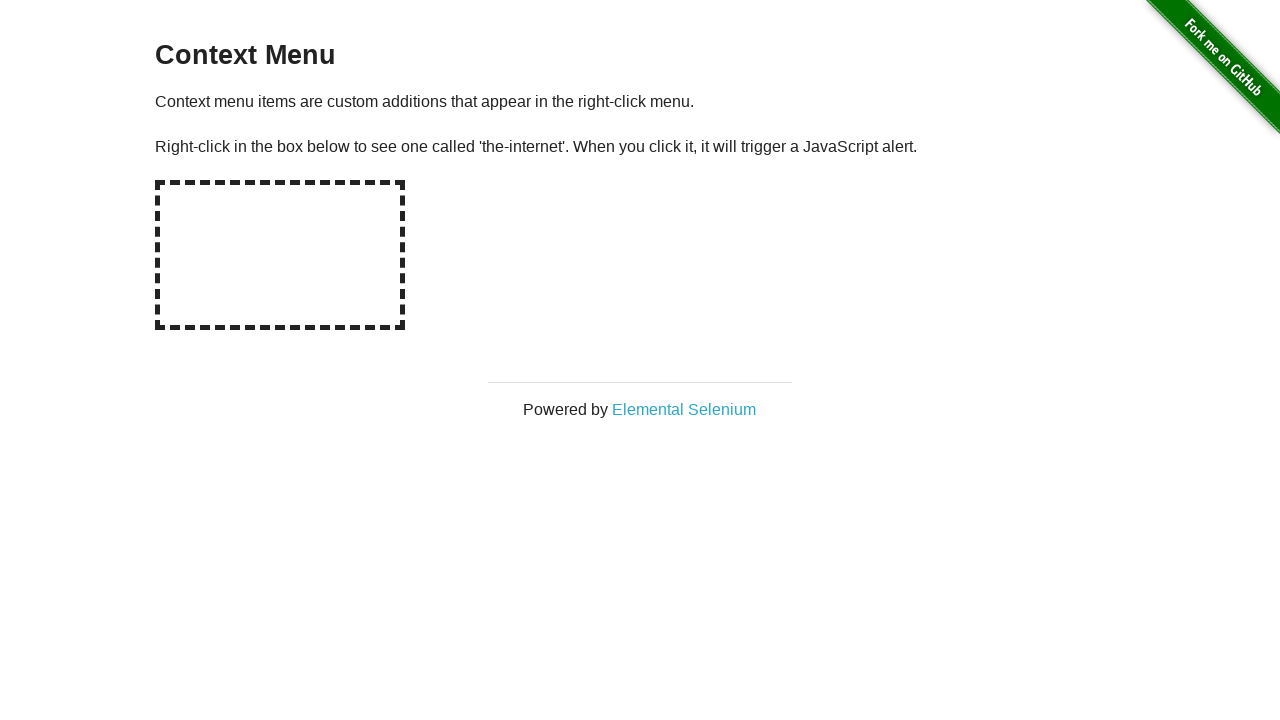

Set up dialog handler to accept alerts
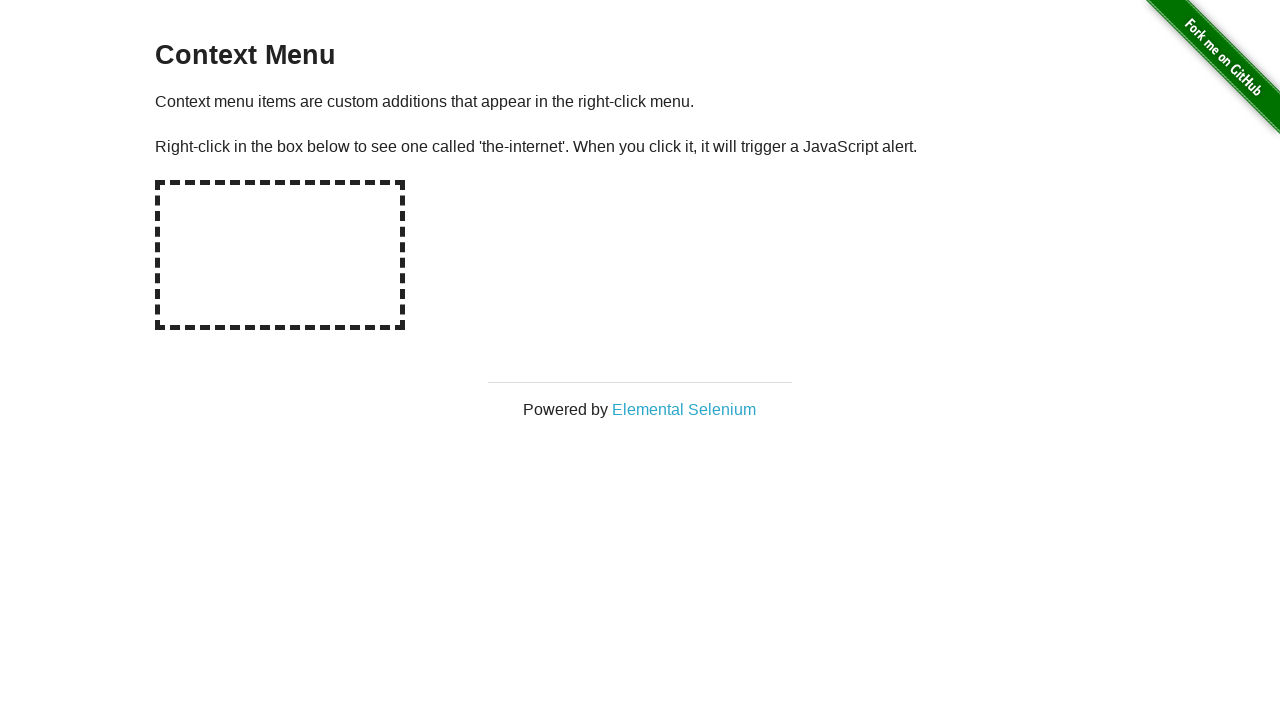

Right-clicked on hot-spot area again with dialog handler active at (280, 255) on #hot-spot
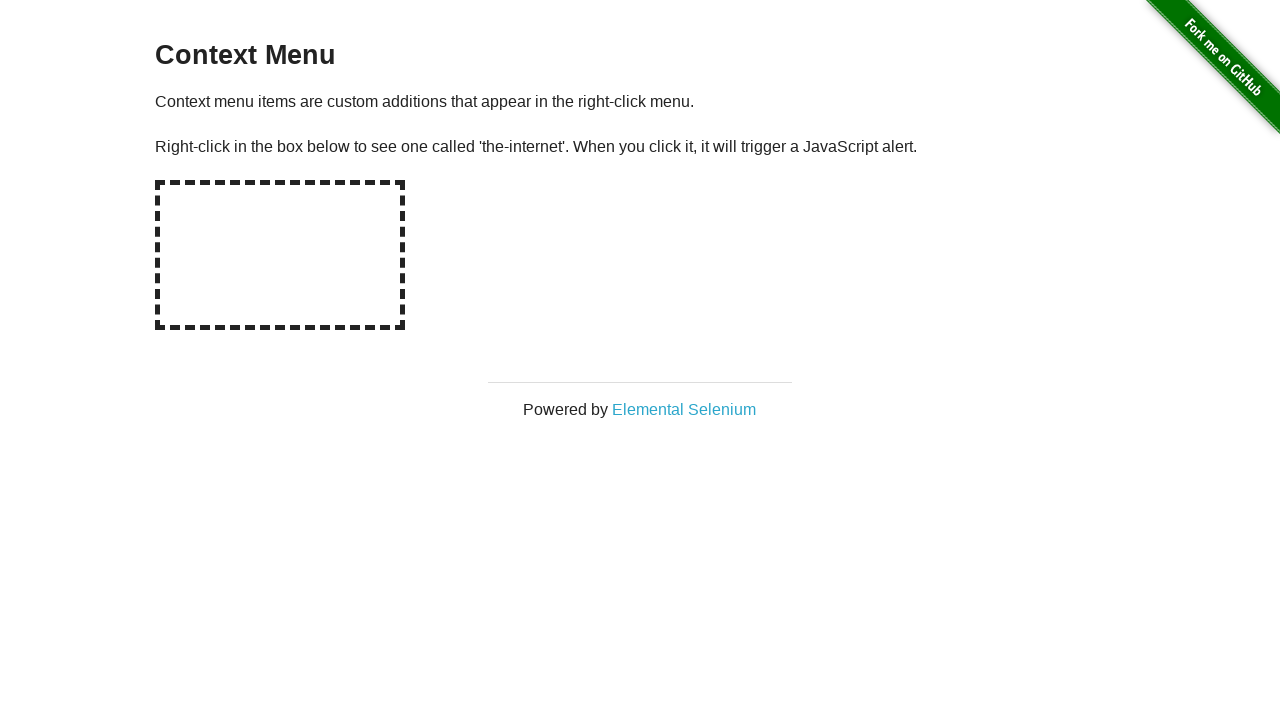

Waited for dialog to be handled
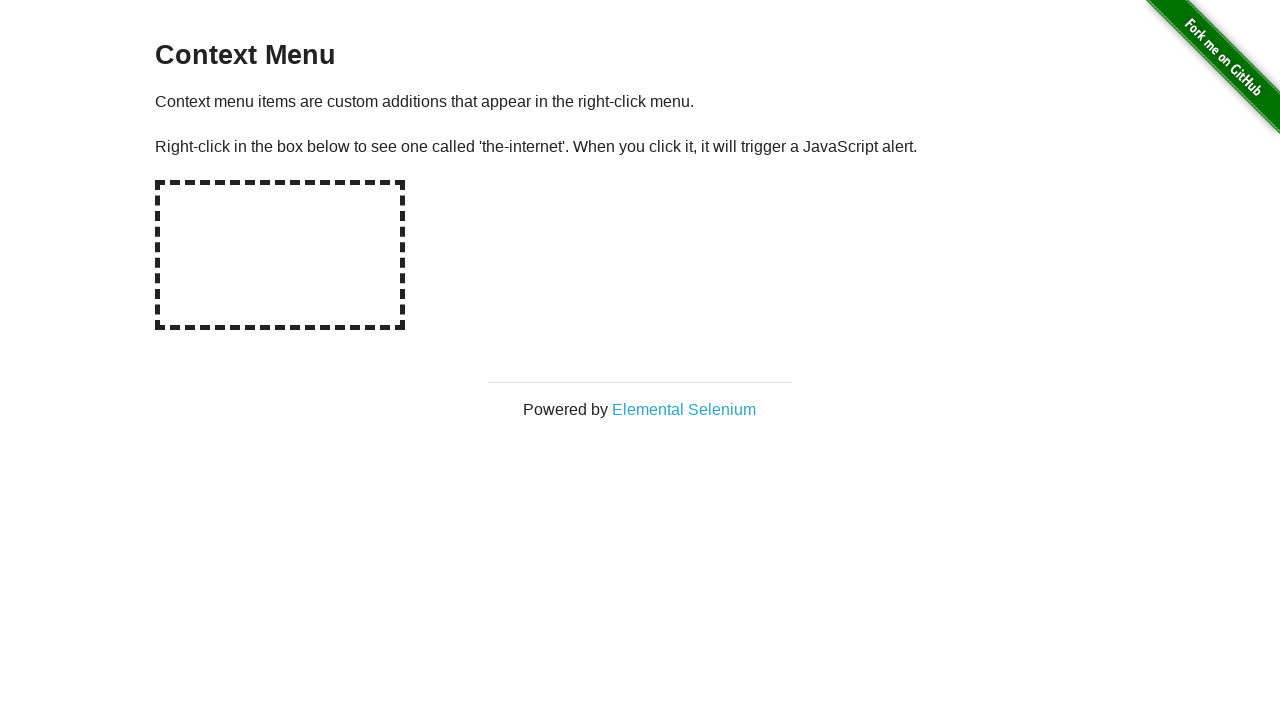

Clicked on 'Elemental Selenium' link to open new window at (684, 409) on text=Elemental Selenium
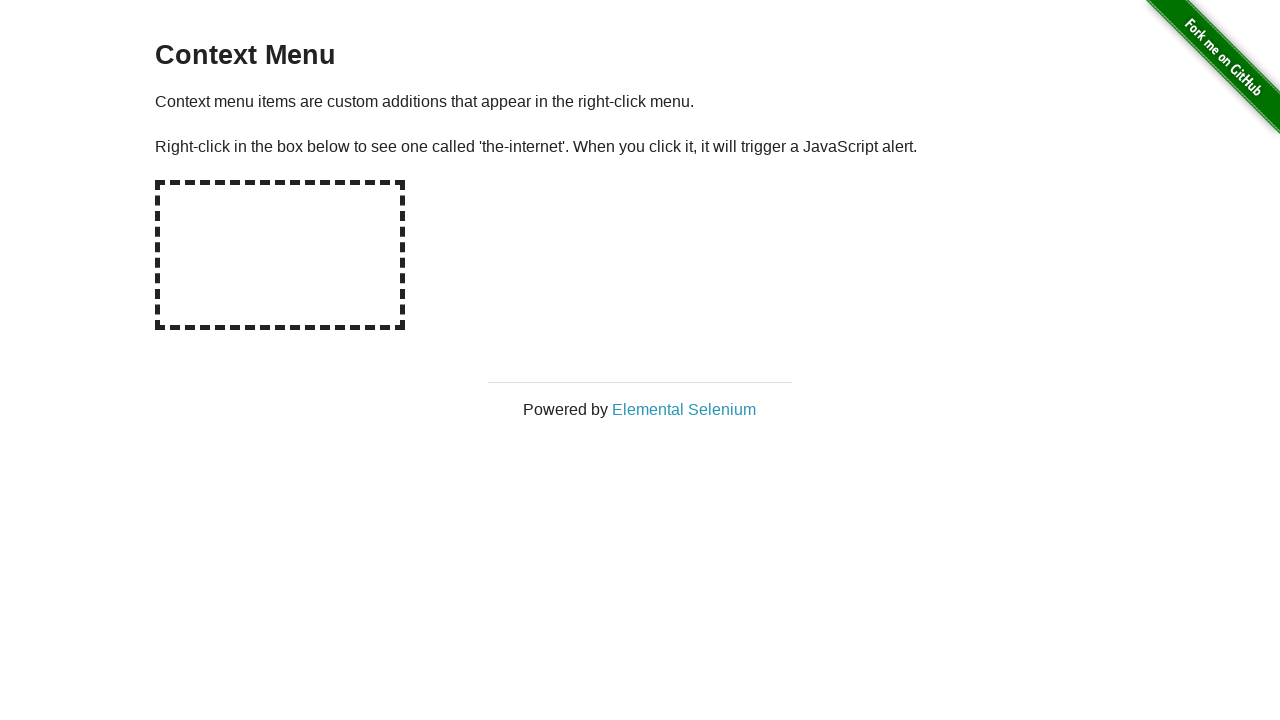

Obtained reference to new page/window
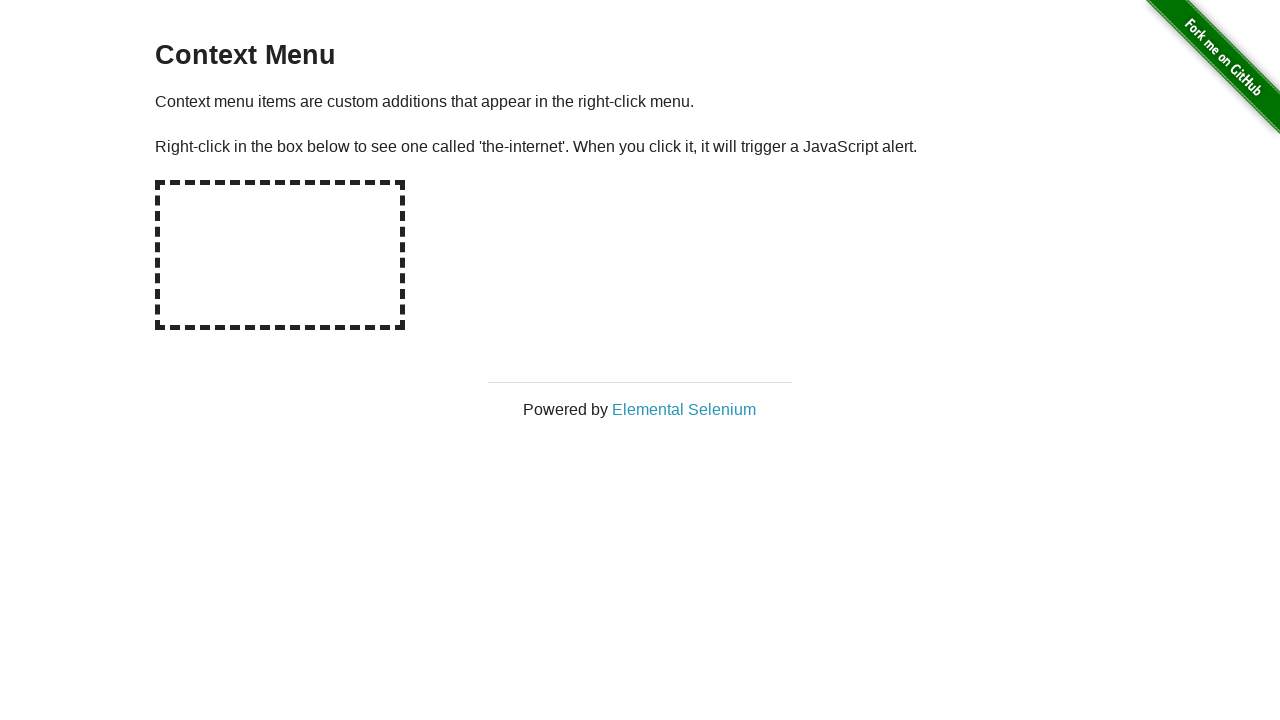

New page loaded successfully
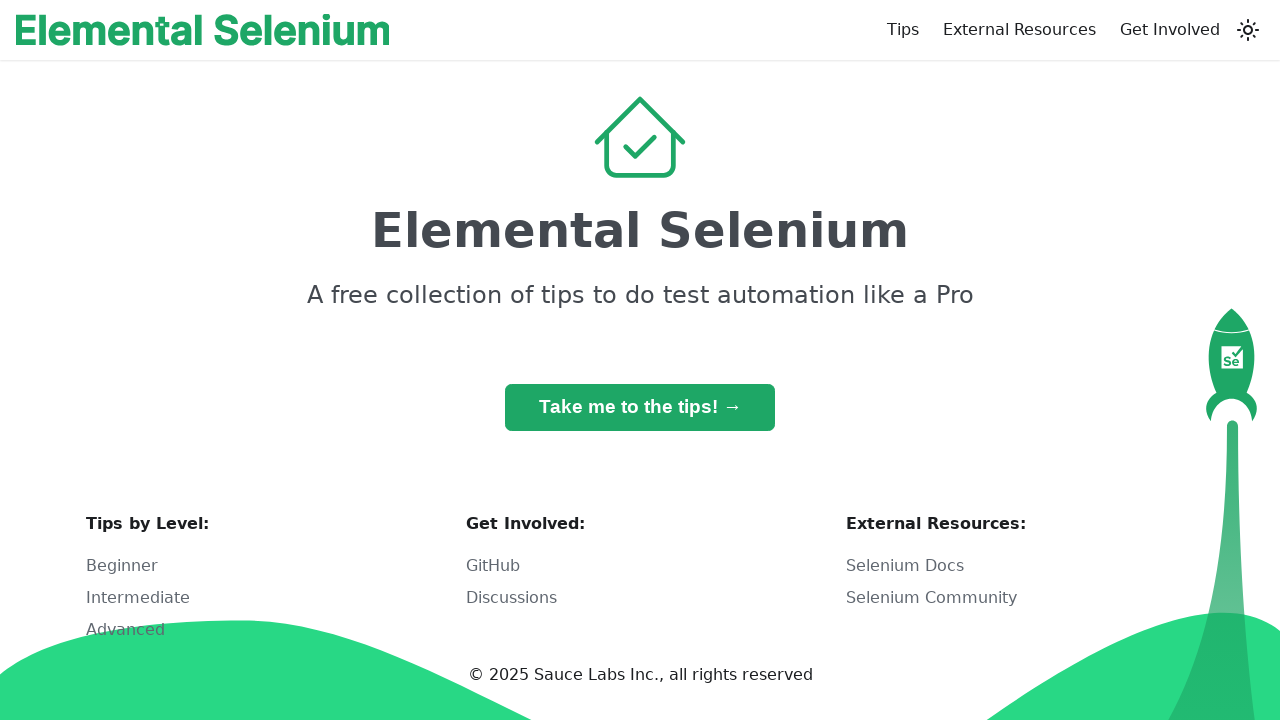

Retrieved h1 text content from new page
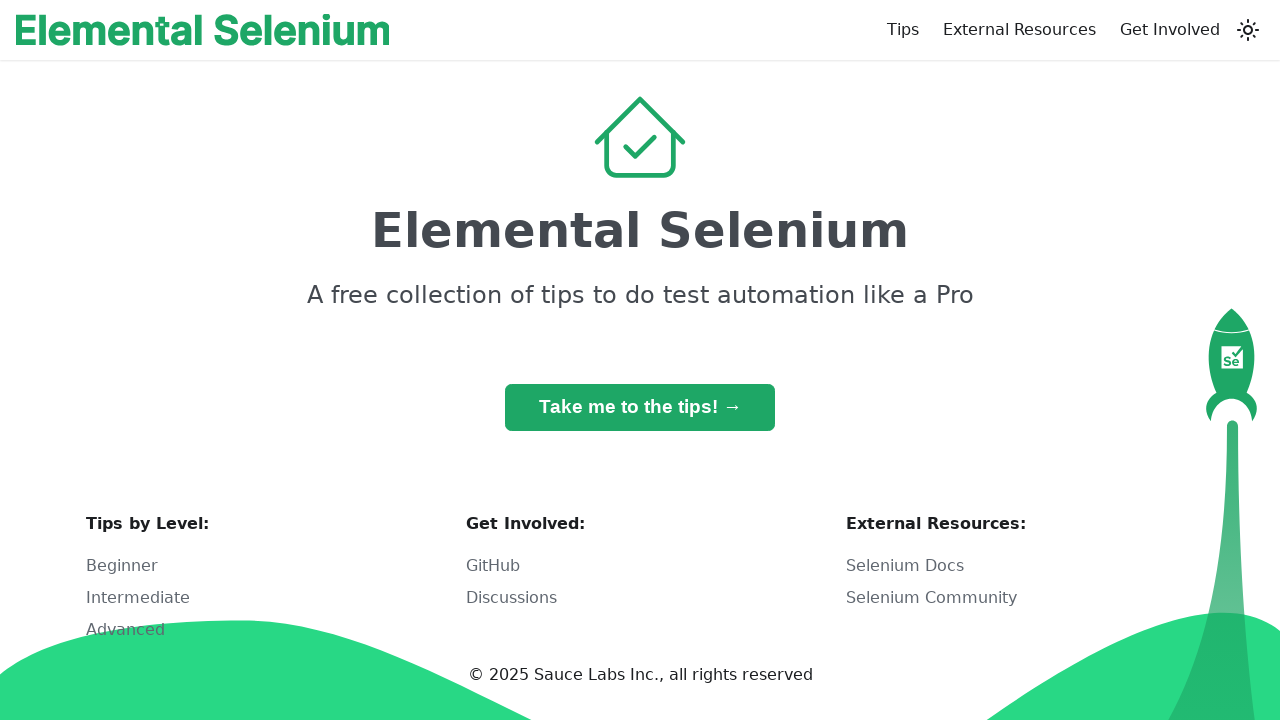

Verified h1 contains 'Elemental Selenium'
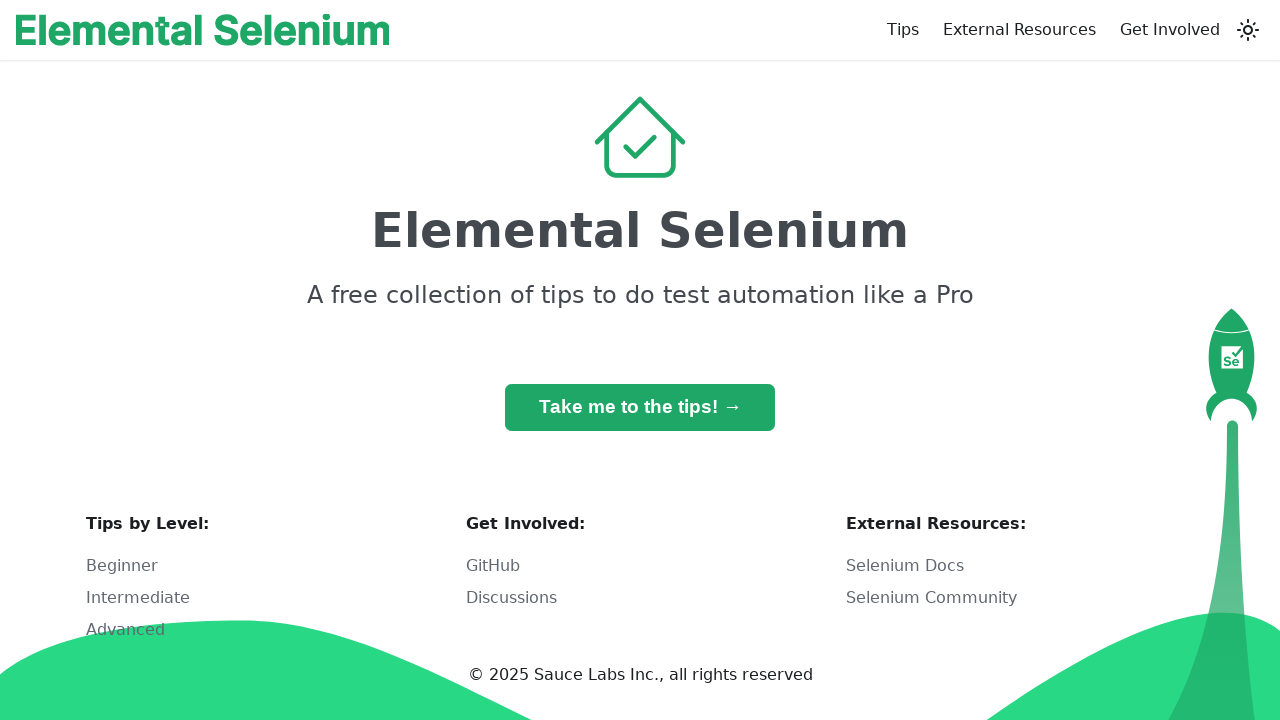

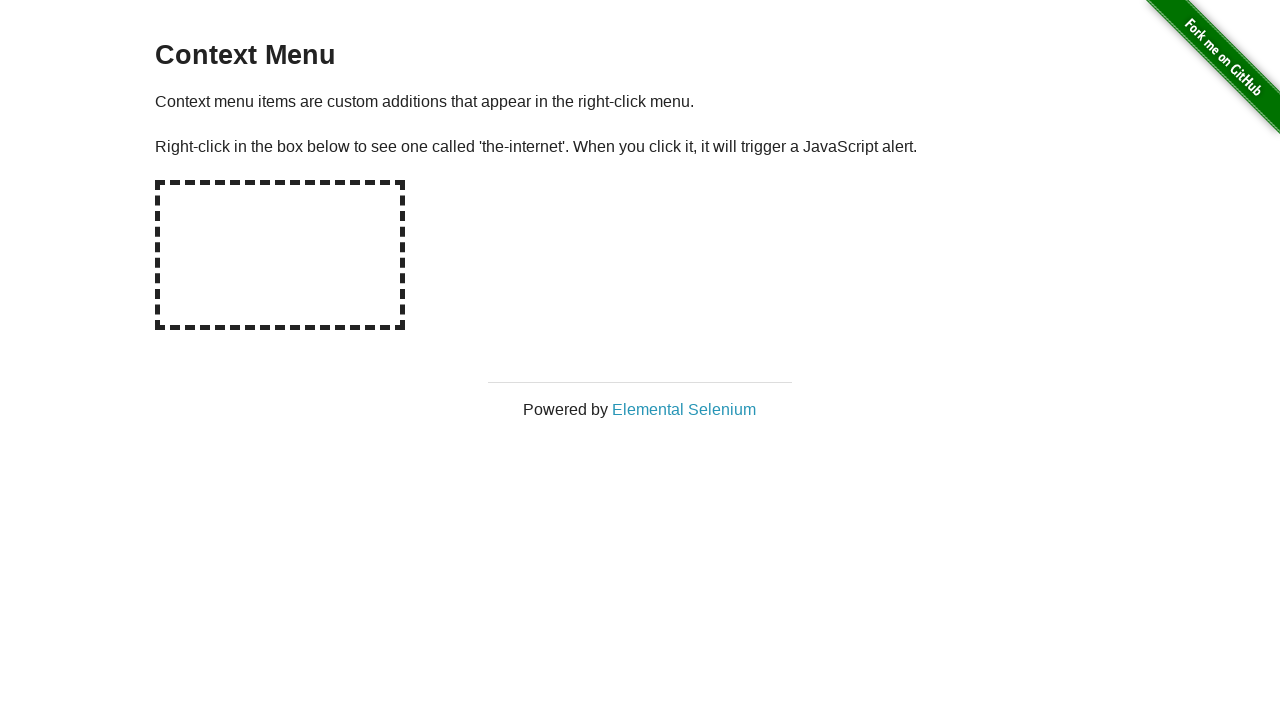